Tests opting out of A/B tests by adding an opt-out cookie before visiting the A/B test page, then navigating to verify the opt-out worked.

Starting URL: http://the-internet.herokuapp.com

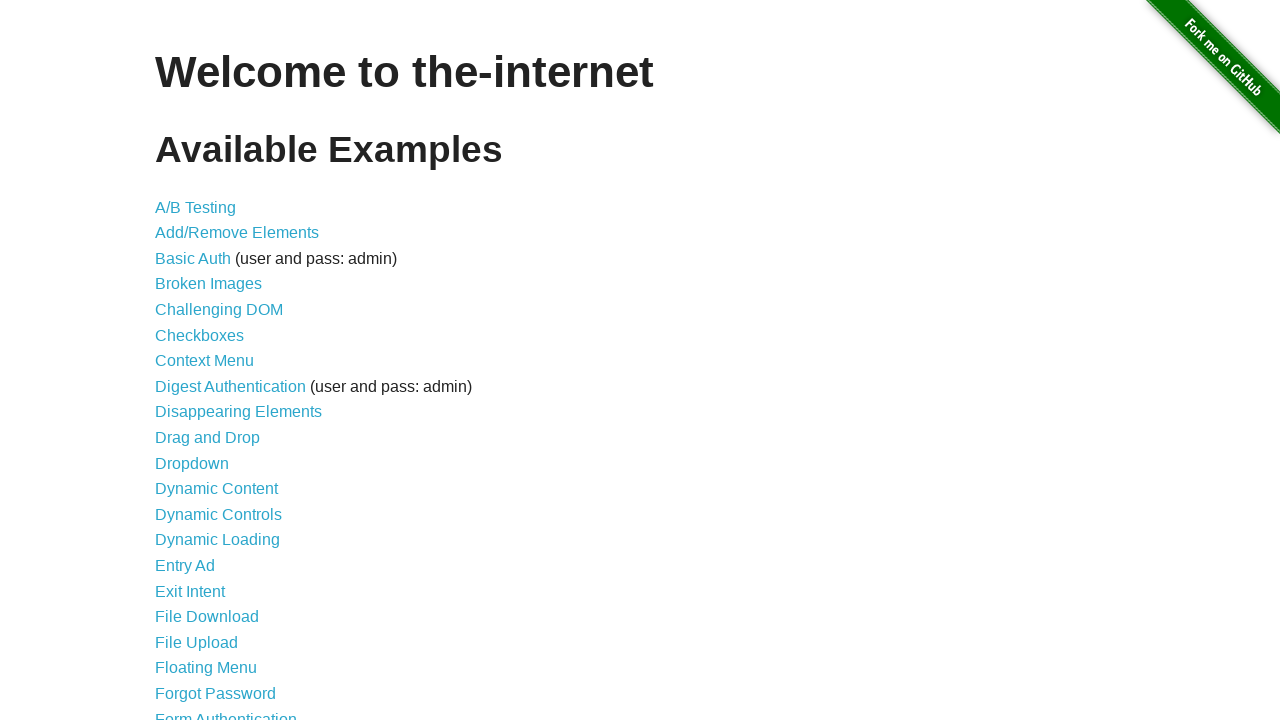

Added optimizelyOptOut cookie to prevent A/B test assignment
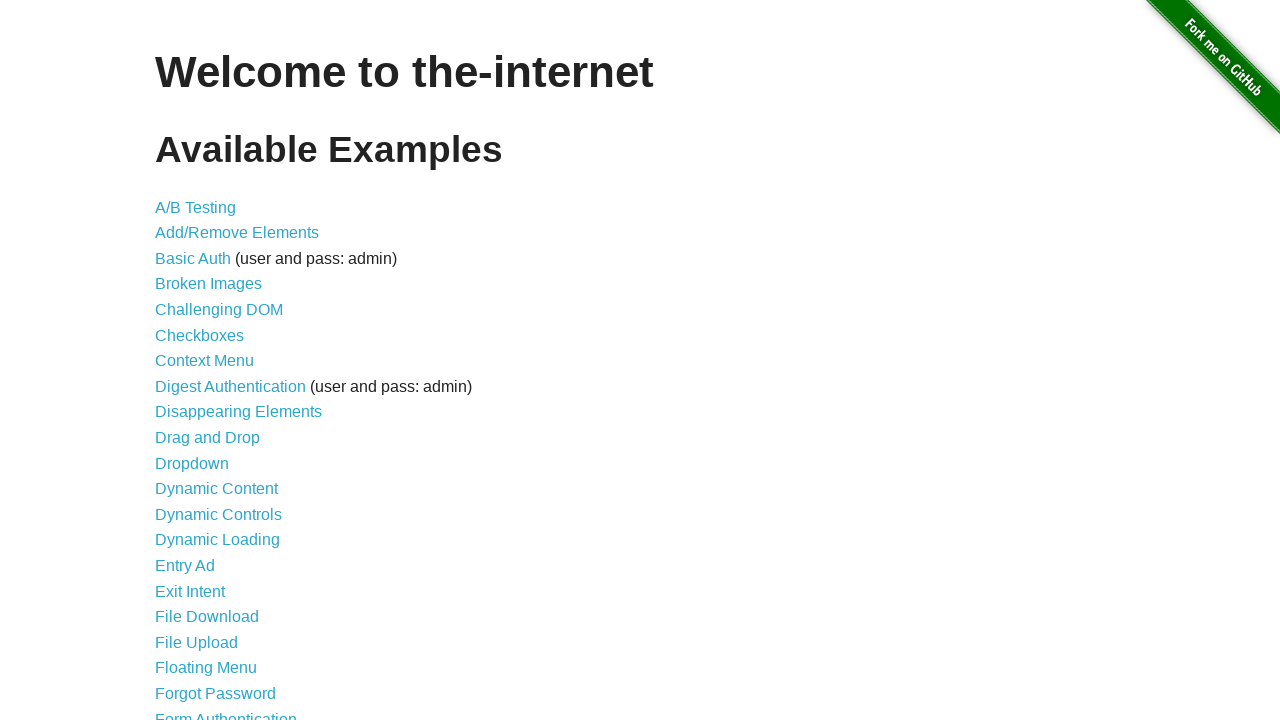

Navigated to A/B test page
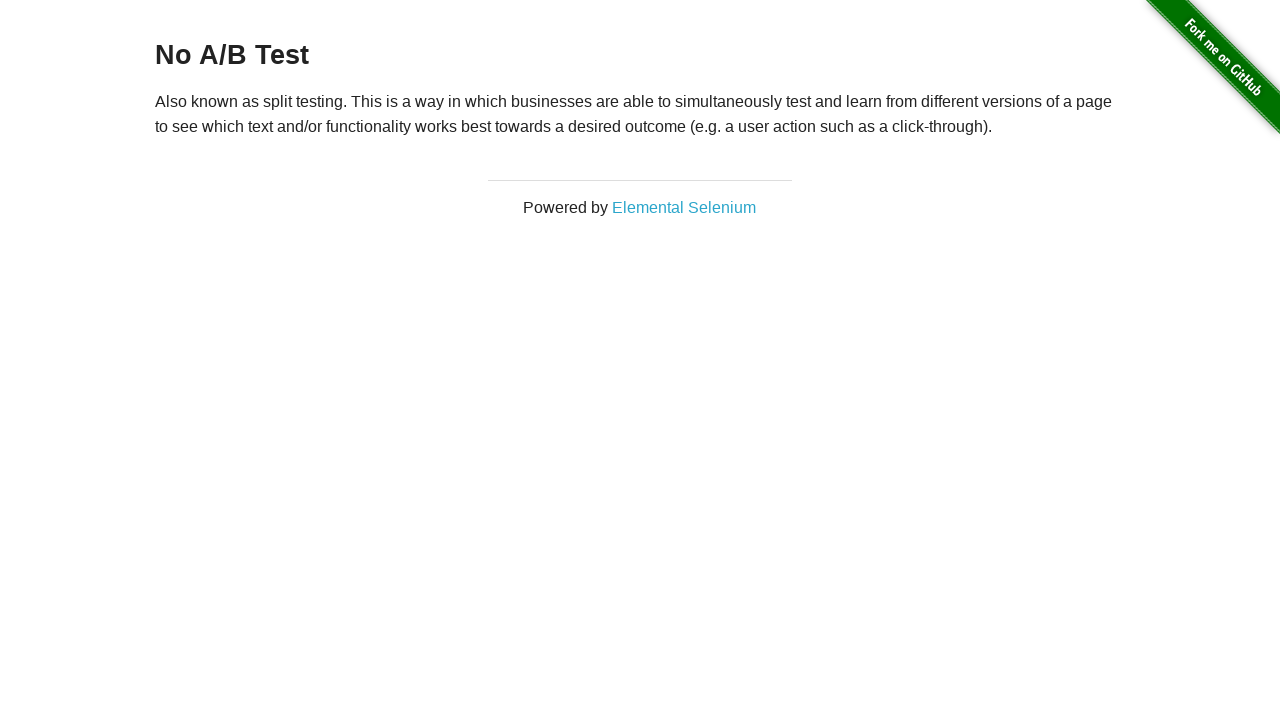

Retrieved heading text from A/B test page
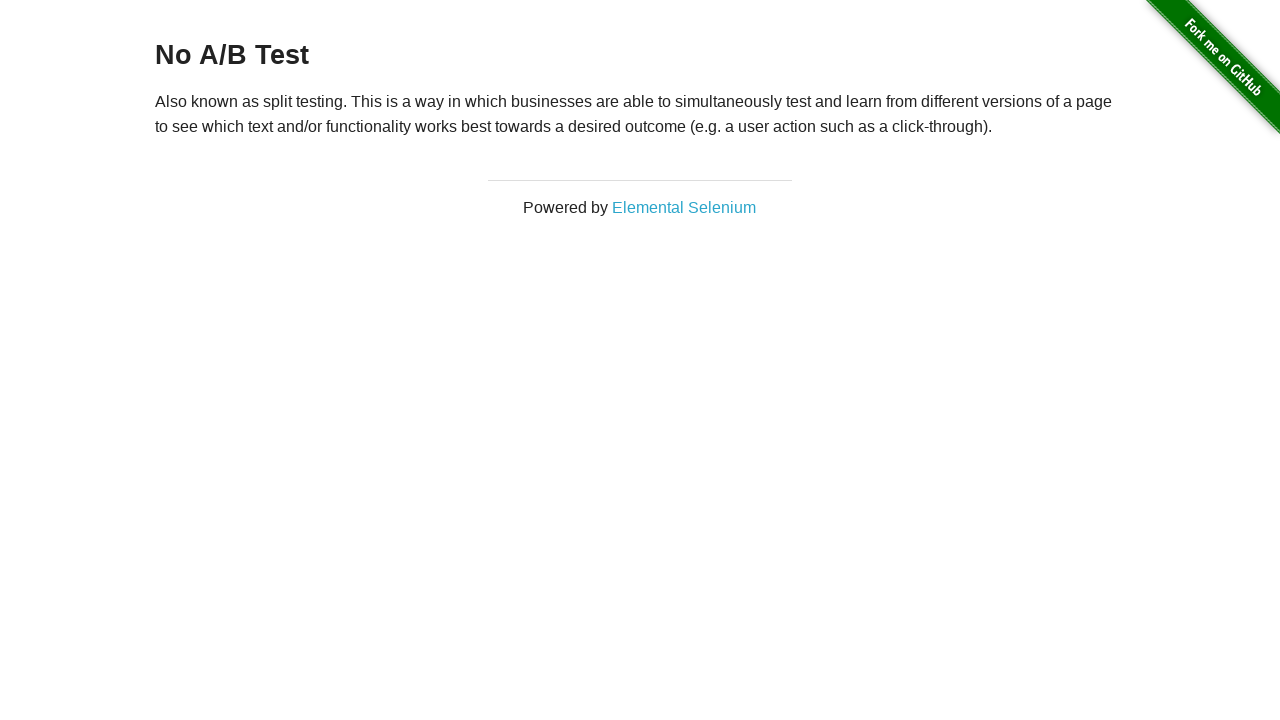

Verified opt-out successful: heading starts with 'No A/B Test'
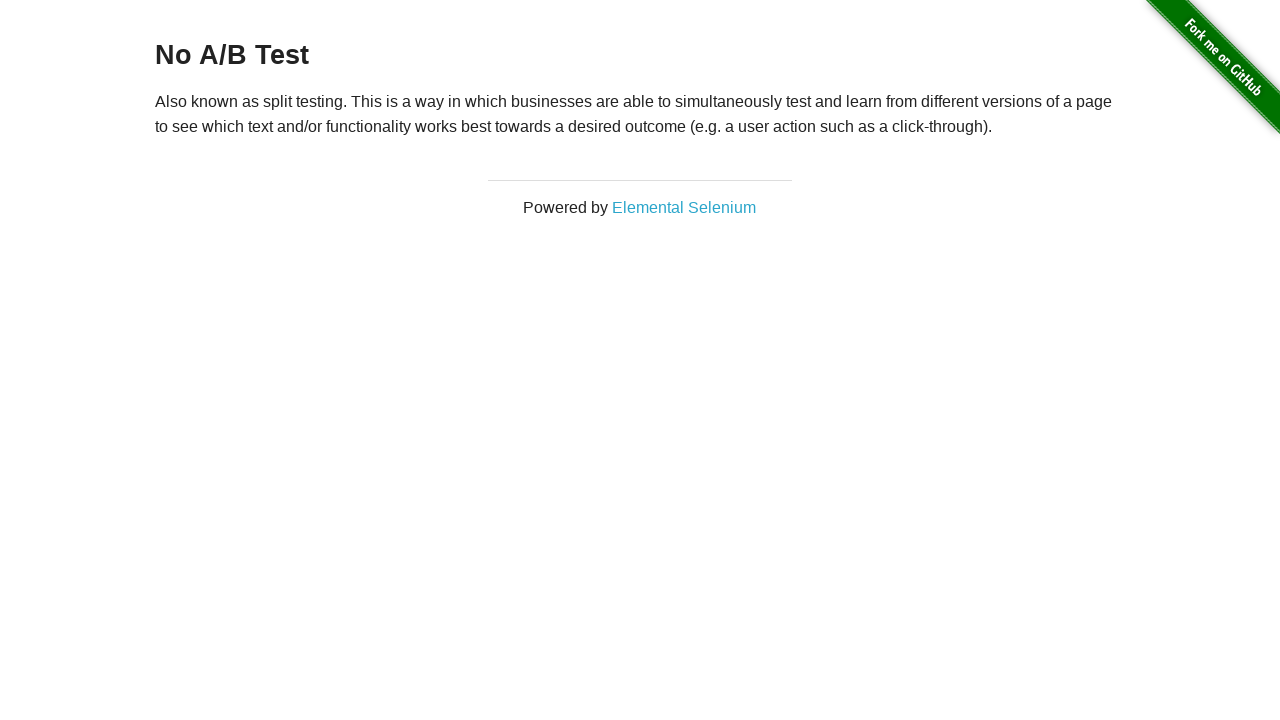

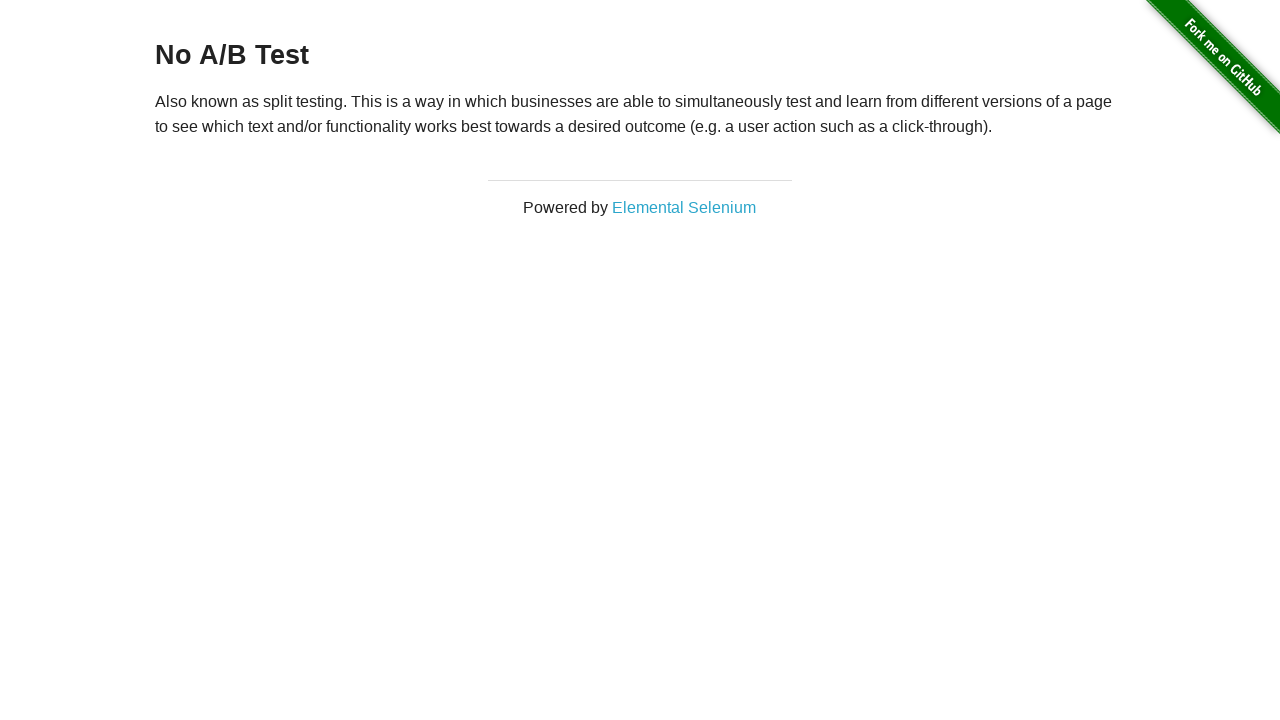